Tests clicking the submit button on the practice form

Starting URL: https://demoqa.com/automation-practice-form

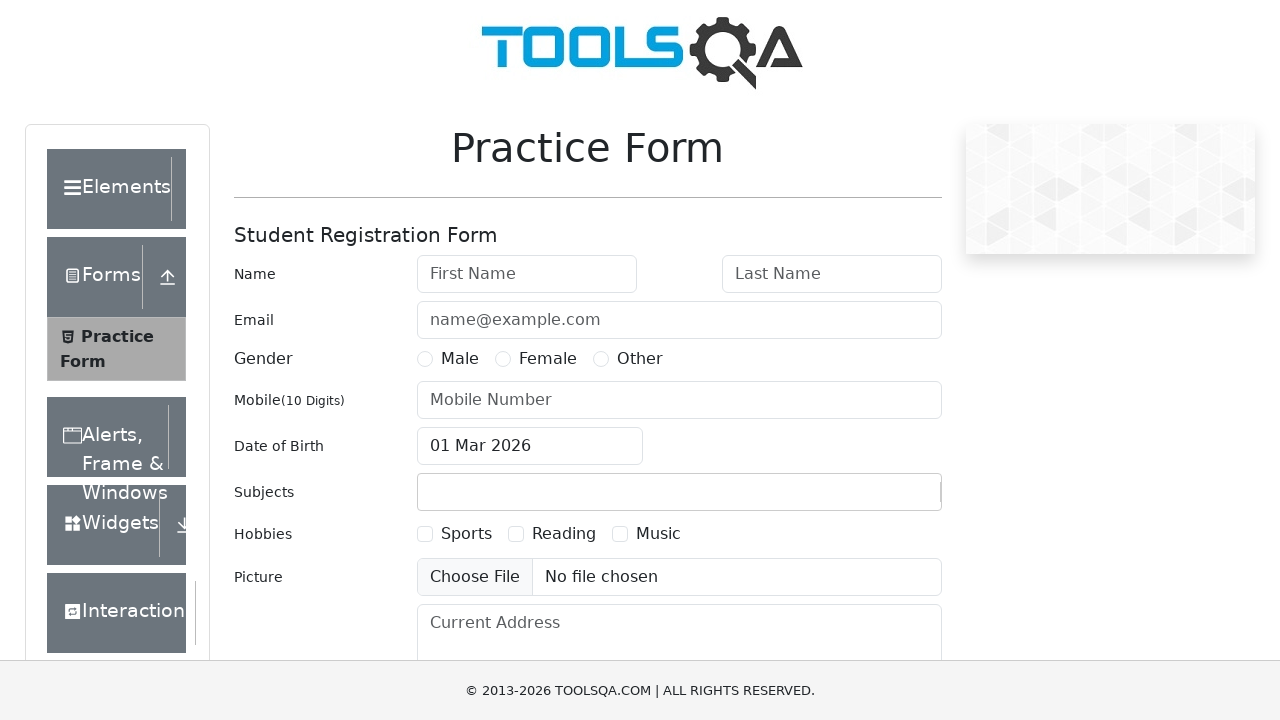

Navigated to automation practice form page
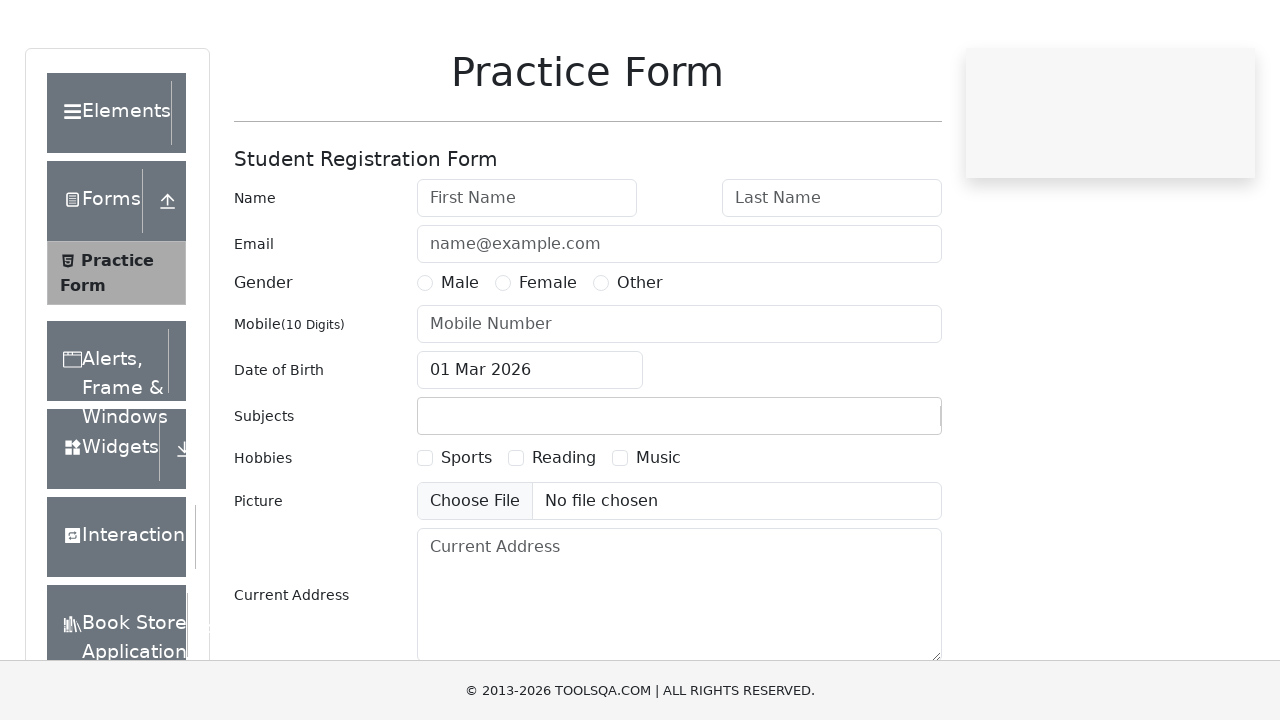

Clicked the submit button on the practice form at (885, 499) on #submit
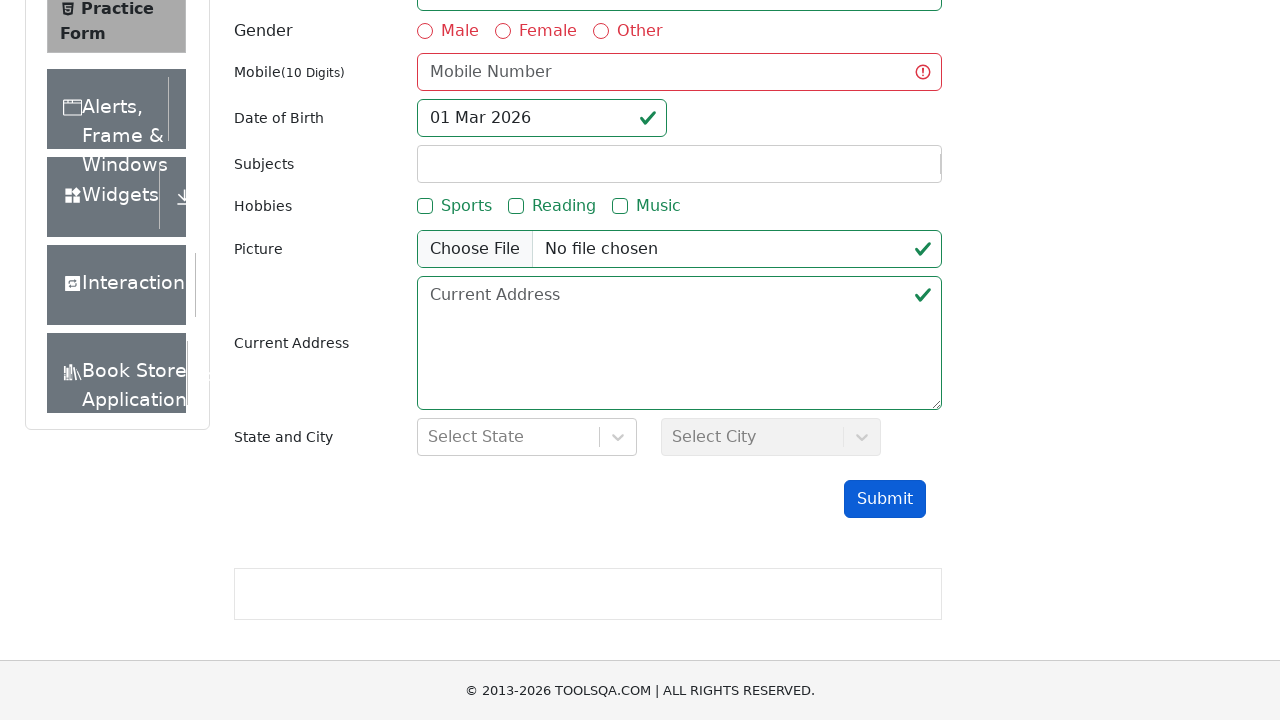

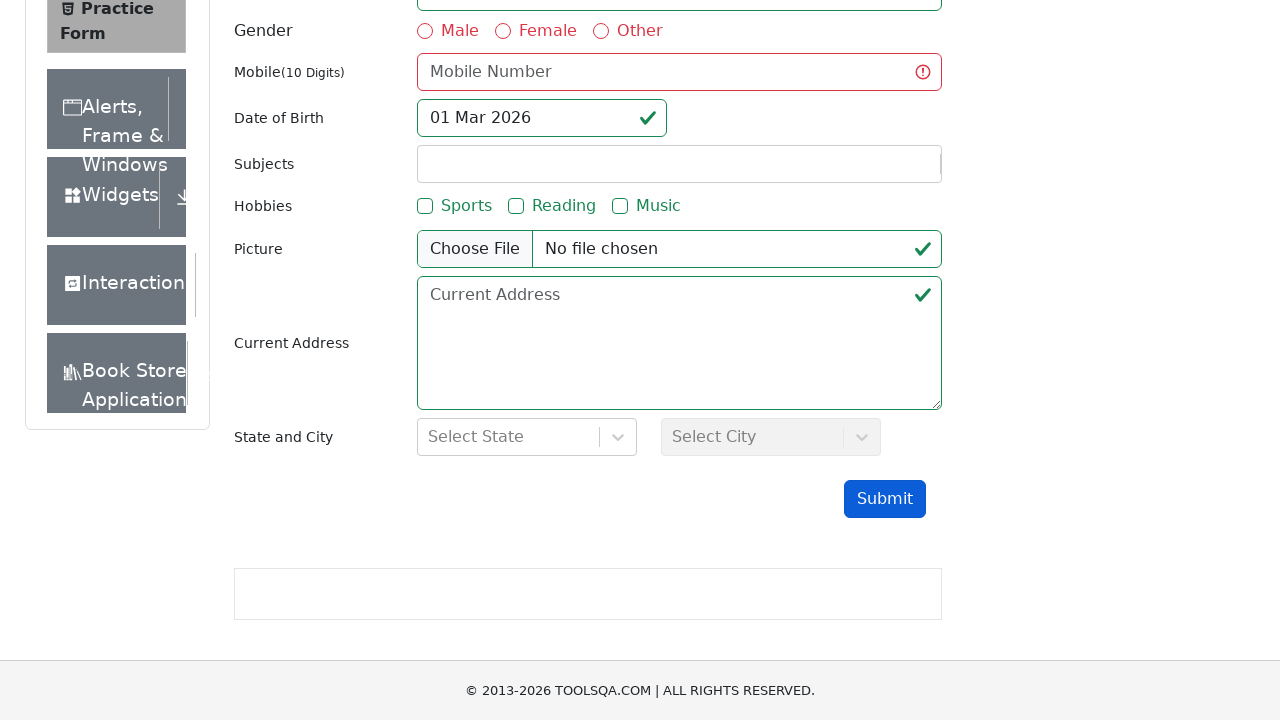